Tests explicit wait functionality by waiting for a landscape image element to be present

Starting URL: https://bonigarcia.dev/selenium-webdriver-java/loading-images.html

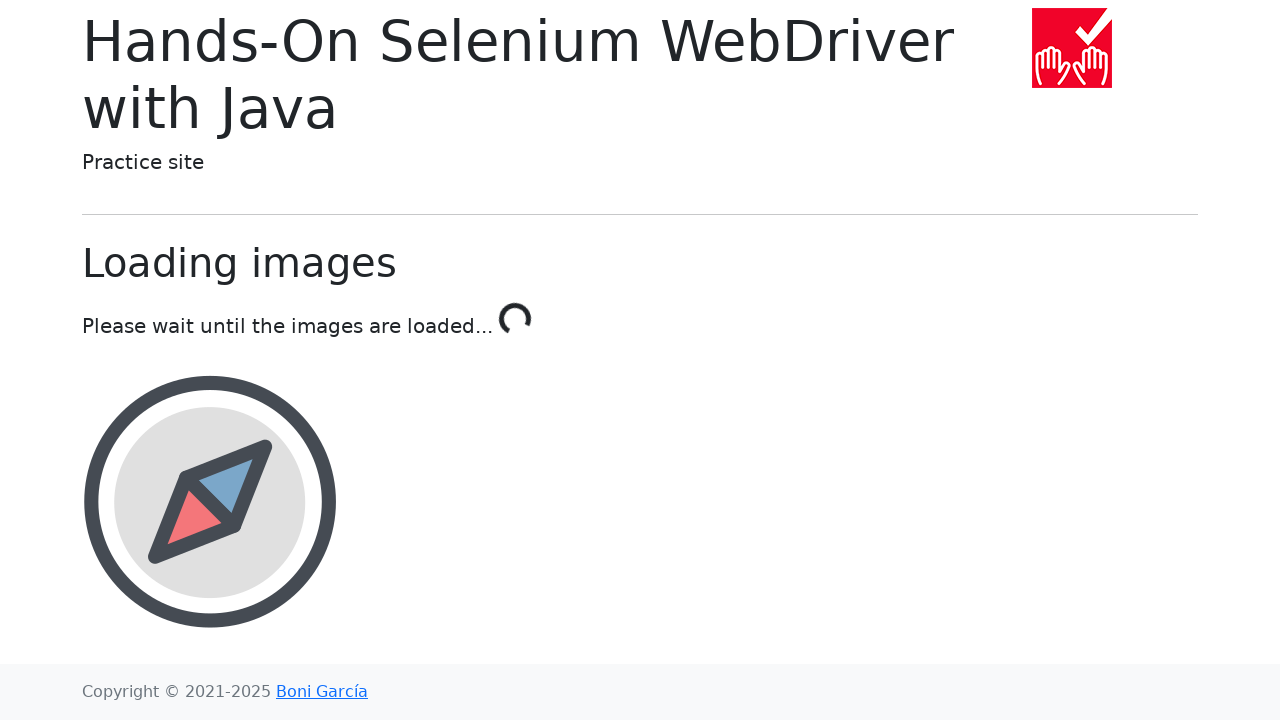

Navigated to loading images test page
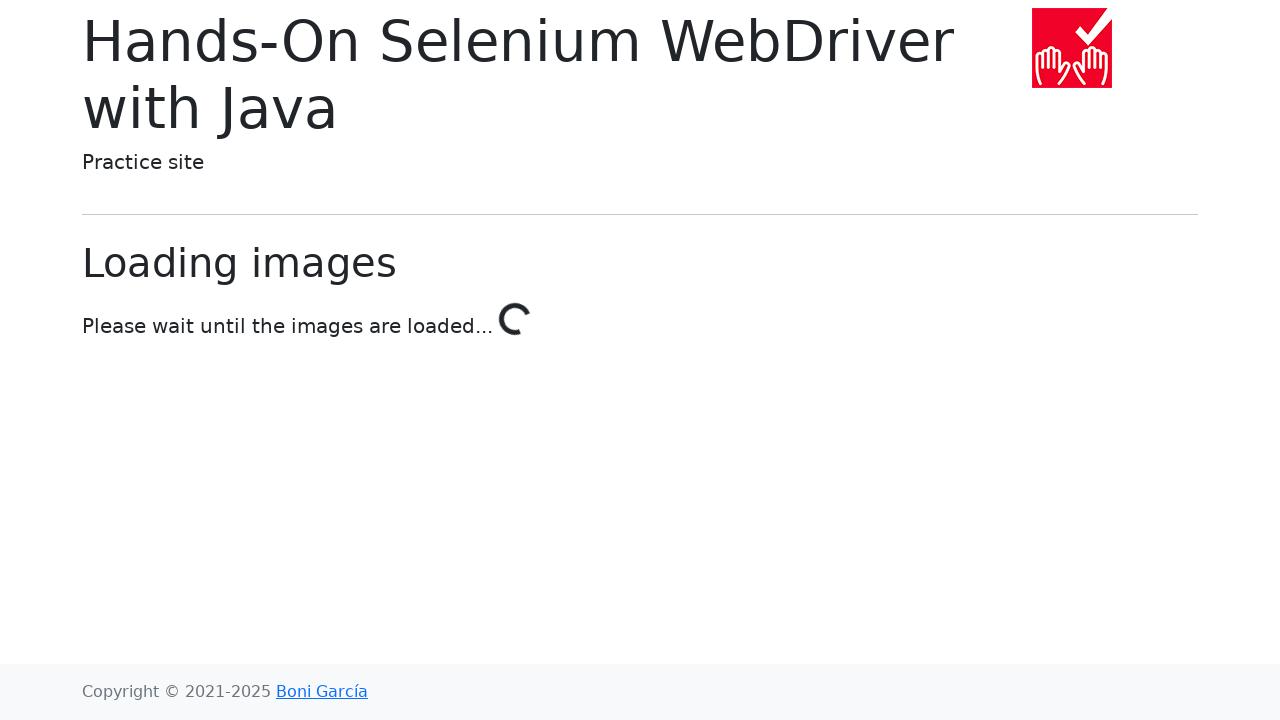

Waited for landscape image element to be present (explicit wait with 10s timeout)
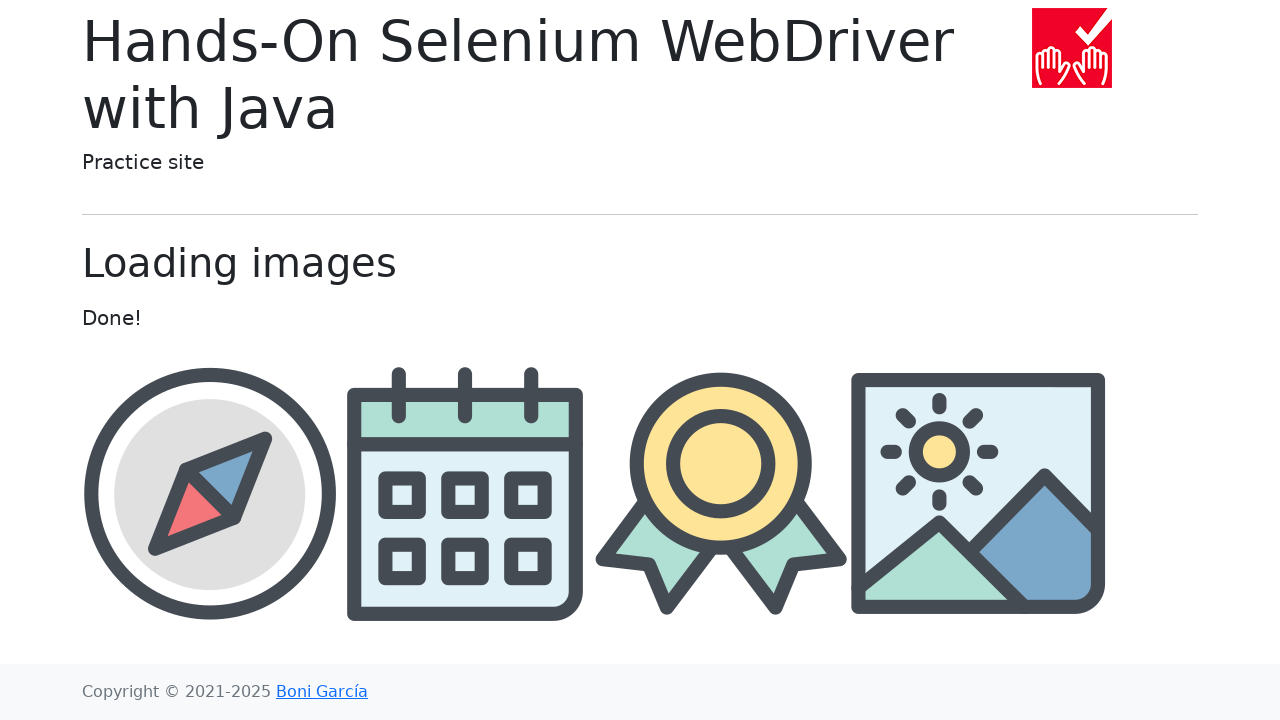

Verified landscape image source attribute contains 'landscape'
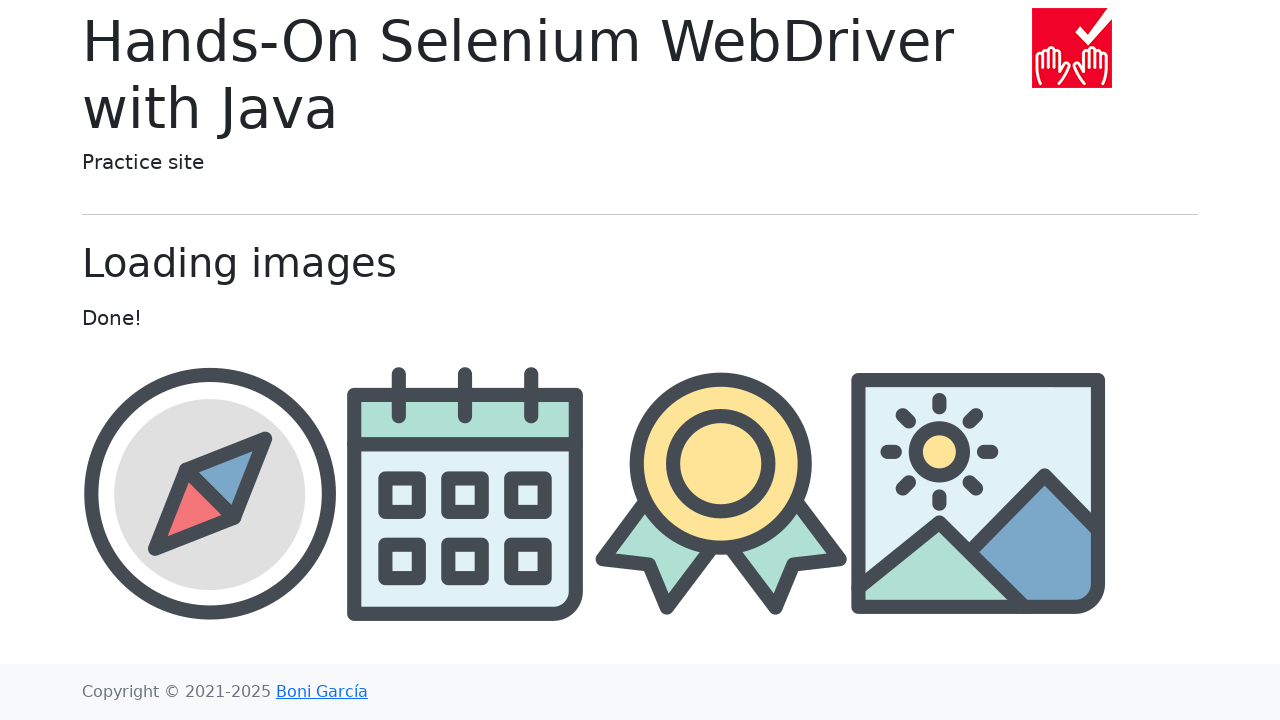

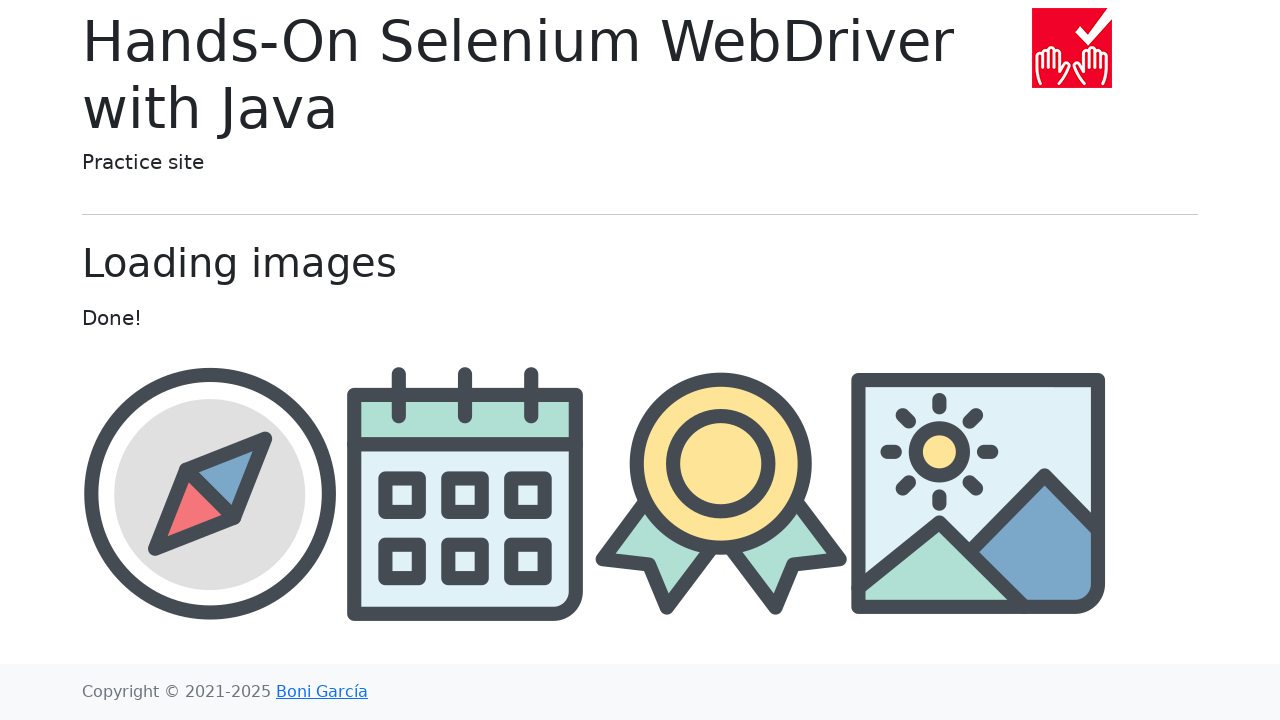